Tests an emoji picker iframe interface by switching to the iframe, clicking on emoji categories, then returning to the main frame to fill out and submit a form

Starting URL: https://www.jqueryscript.net/demo/Easy-iFrame-based-Twitter-Emoji-Picker-Plugin-jQuery-Emoojis/

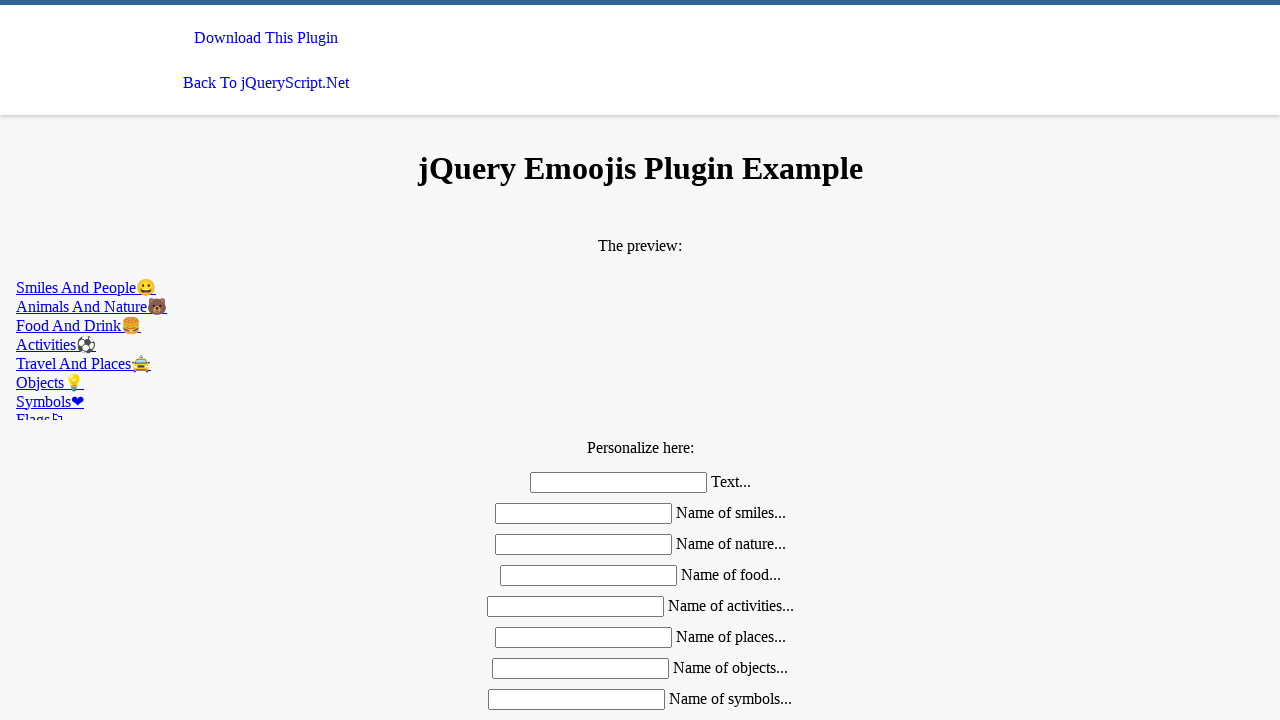

Located the second iframe element
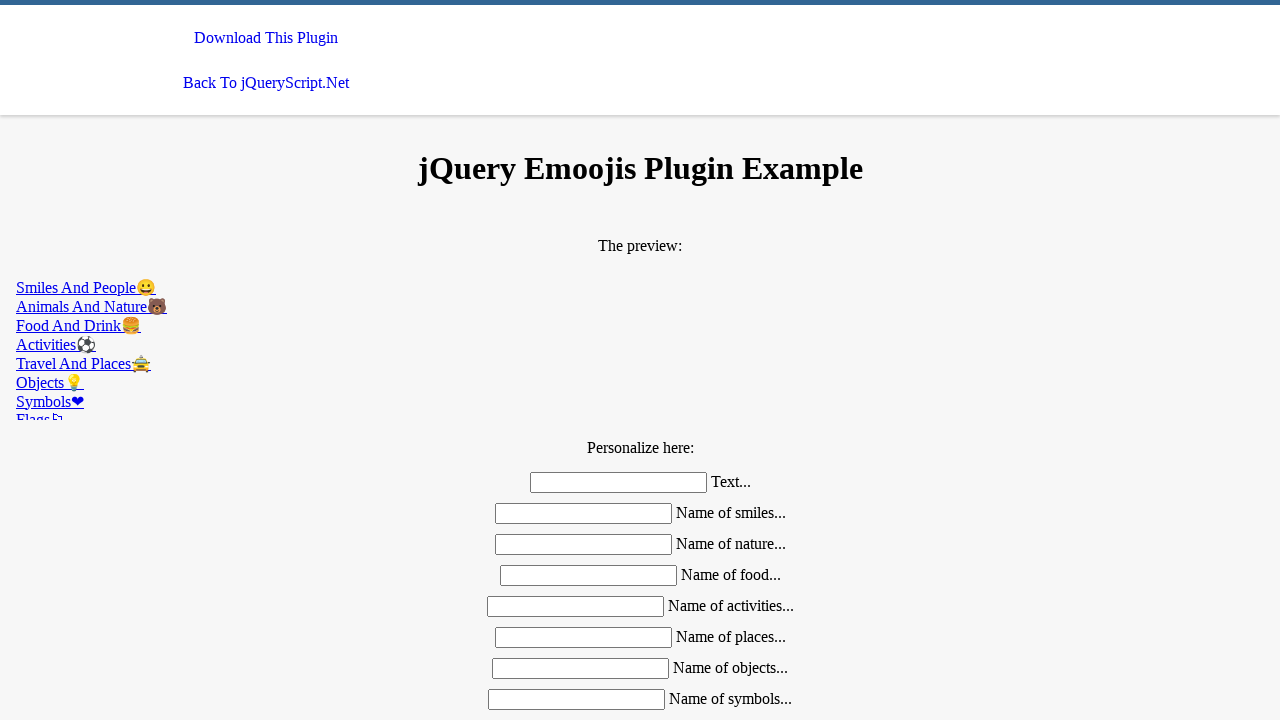

Clicked on nature emoji category in iframe at (640, 306) on iframe >> nth=1 >> internal:control=enter-frame >> a[href='#nature']
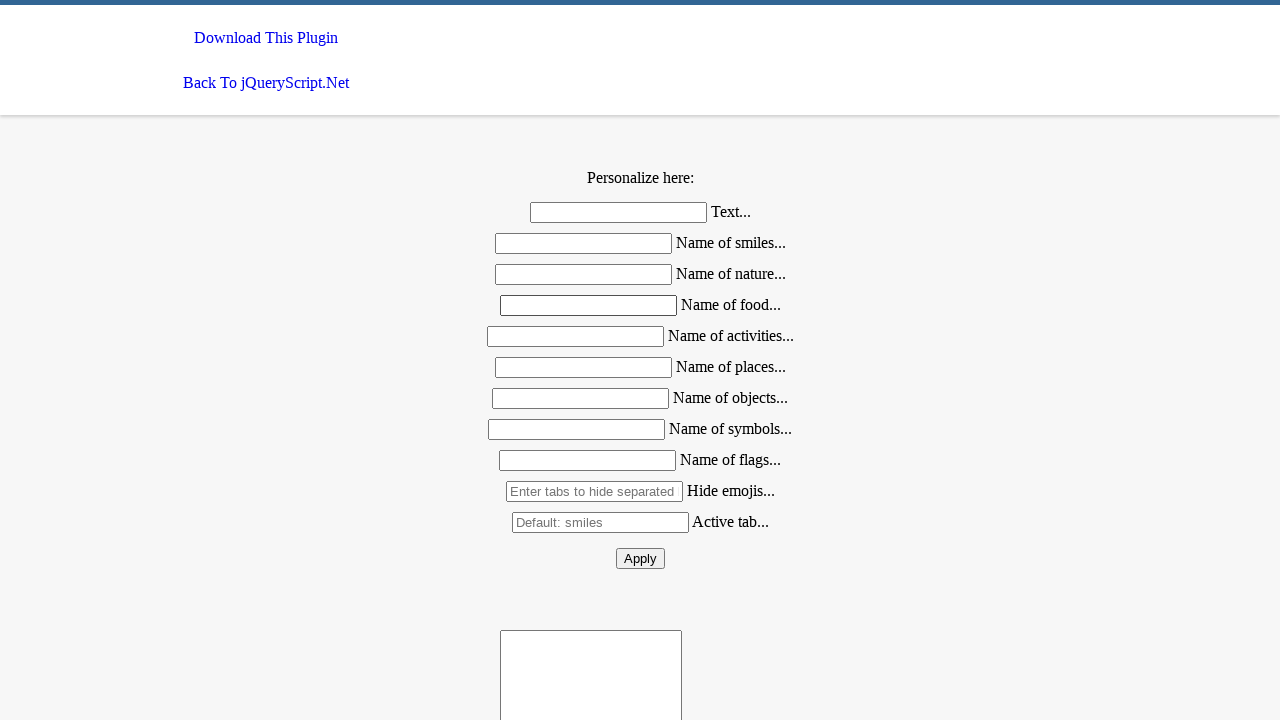

Filled main text field with 'Sample text entry' on input#text
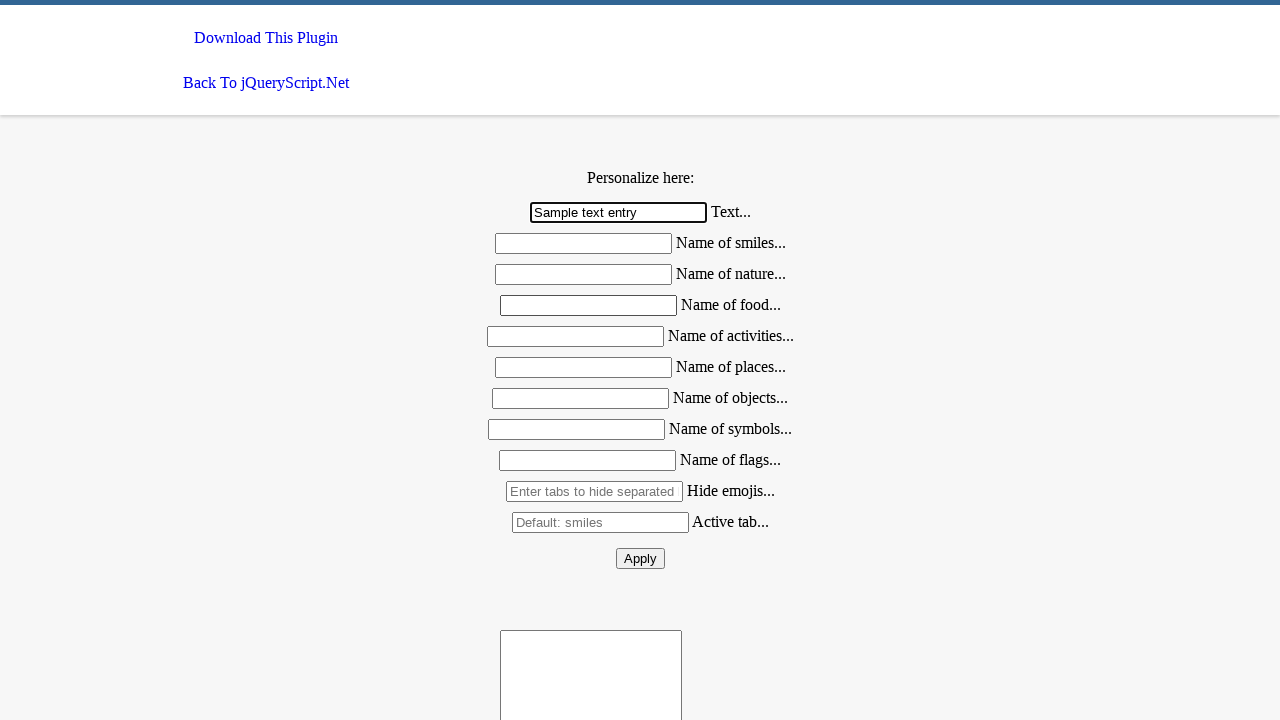

Pressed Tab to move to next field on input#text
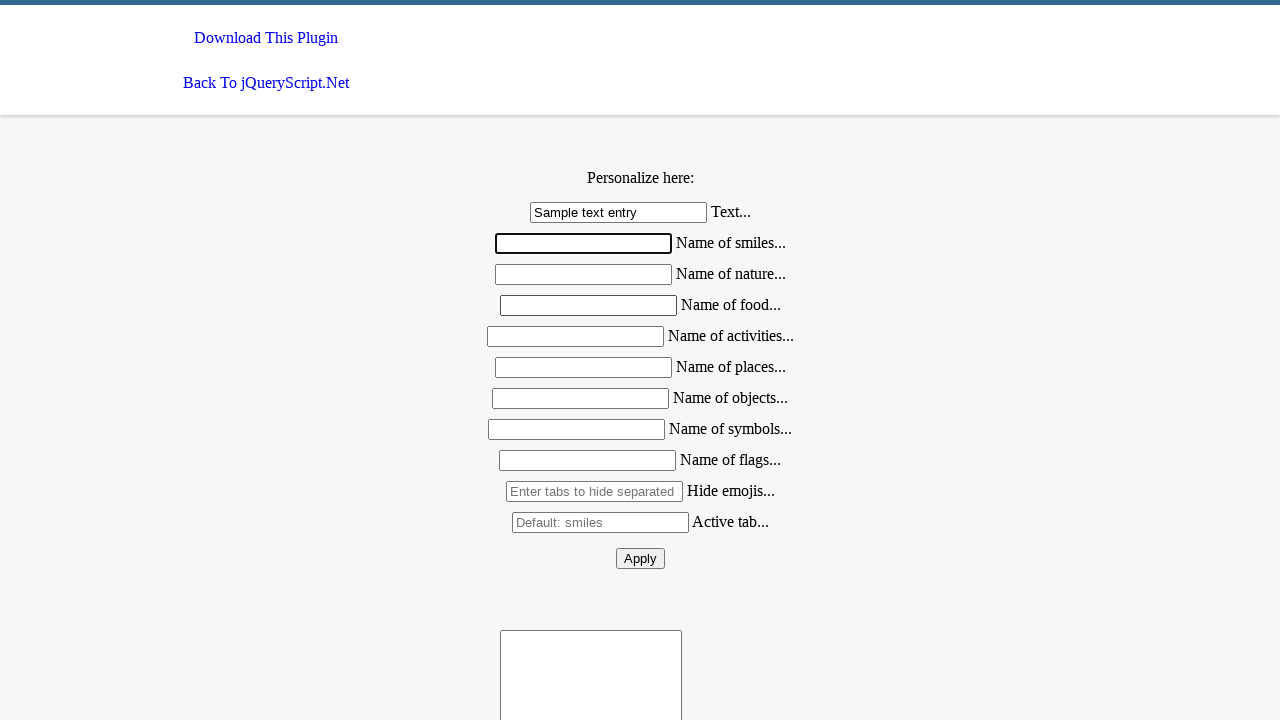

Typed 'John' in current field
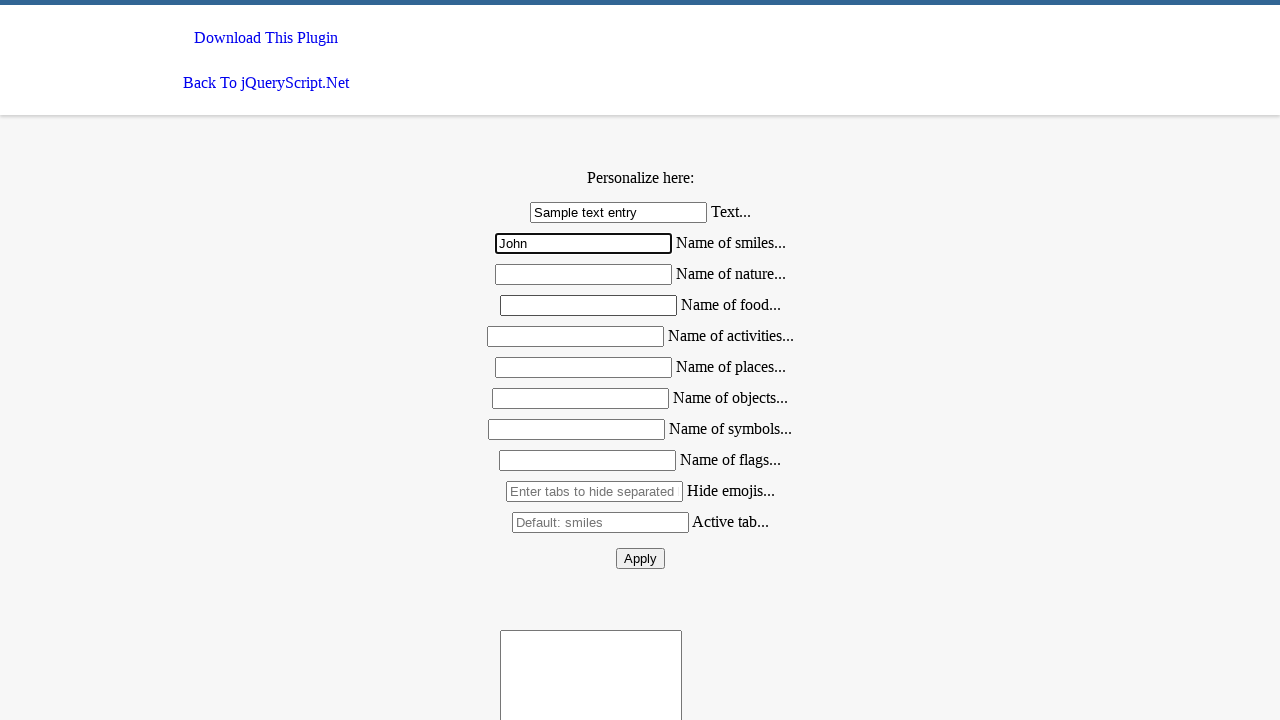

Pressed Tab to move to next field
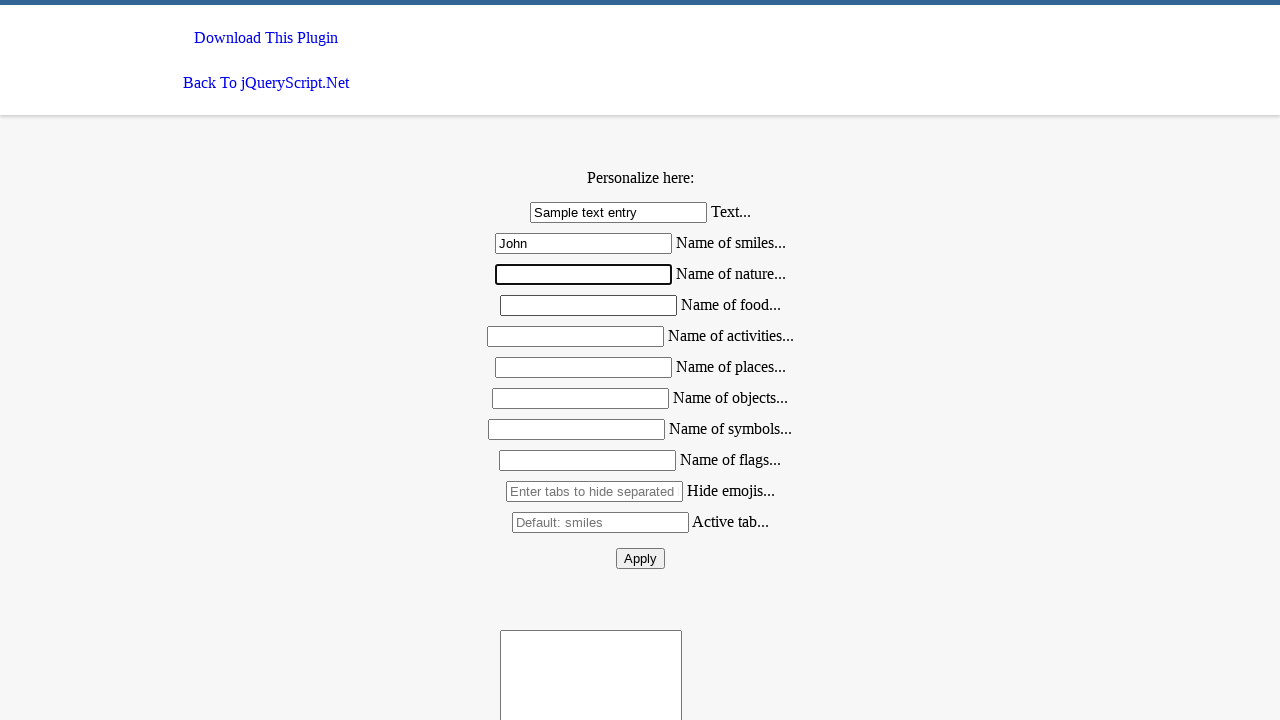

Typed 'Smith' in current field
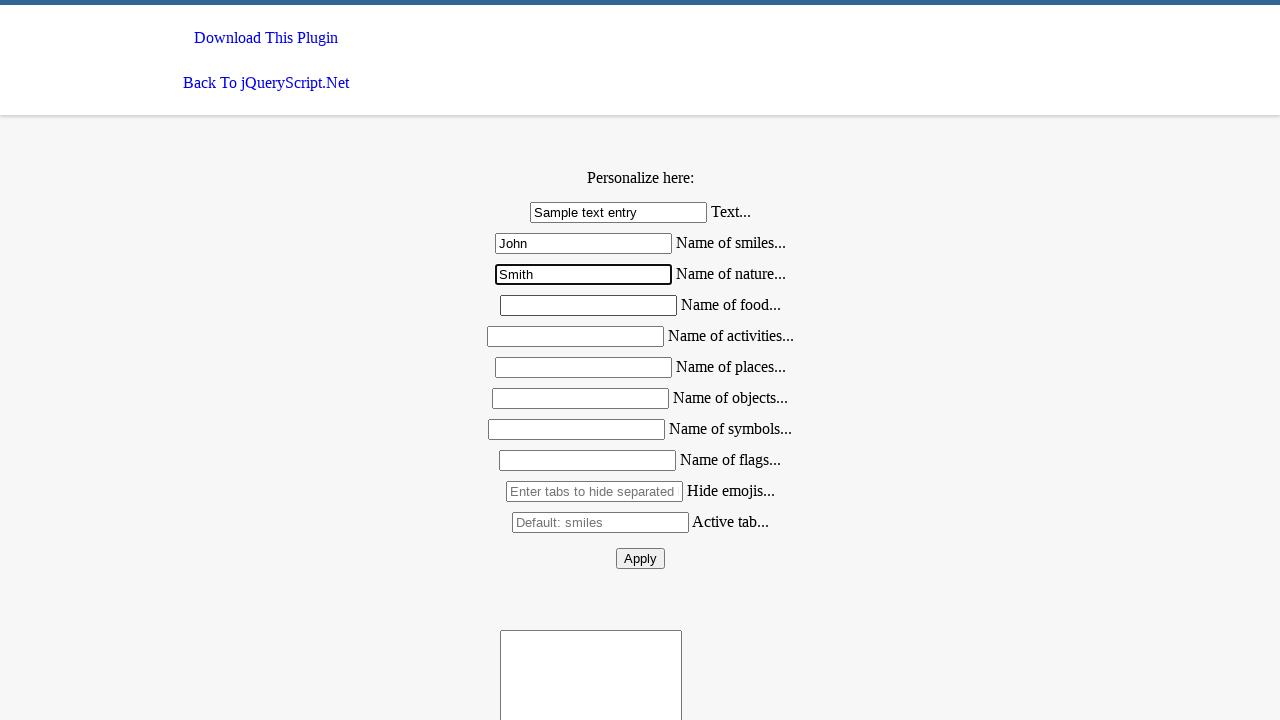

Pressed Tab to move to next field
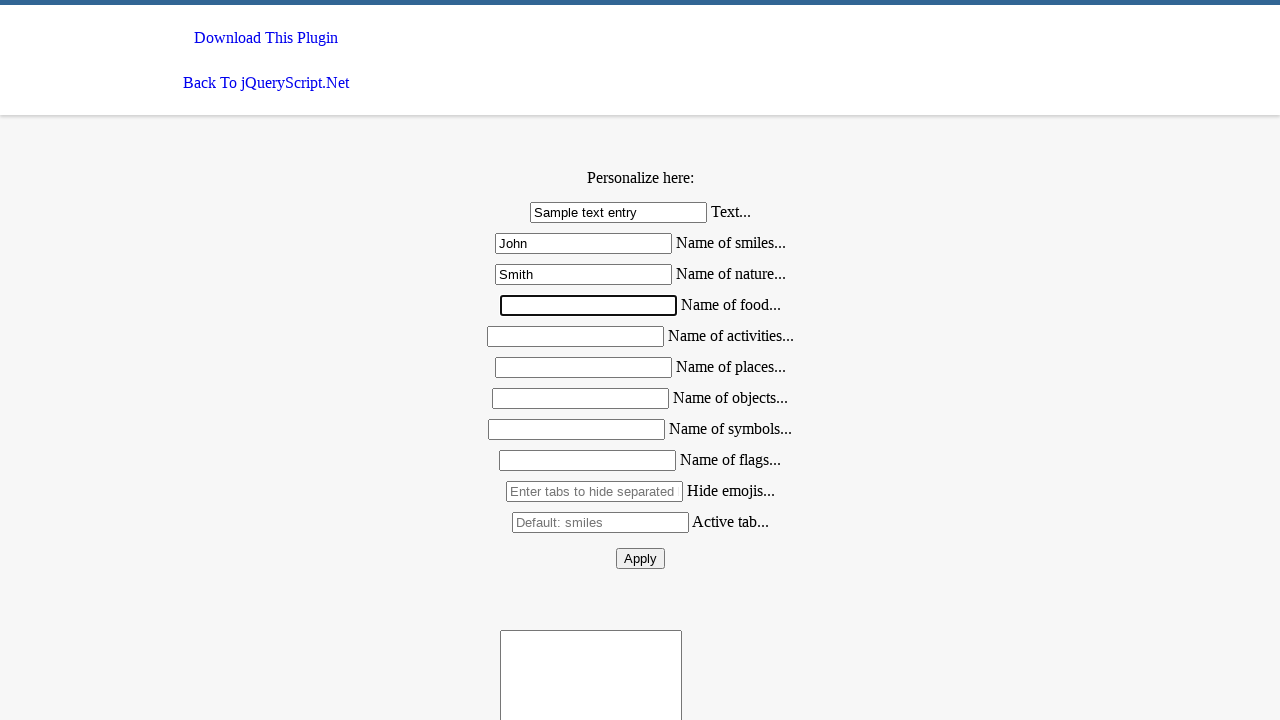

Typed 'nature' in current field
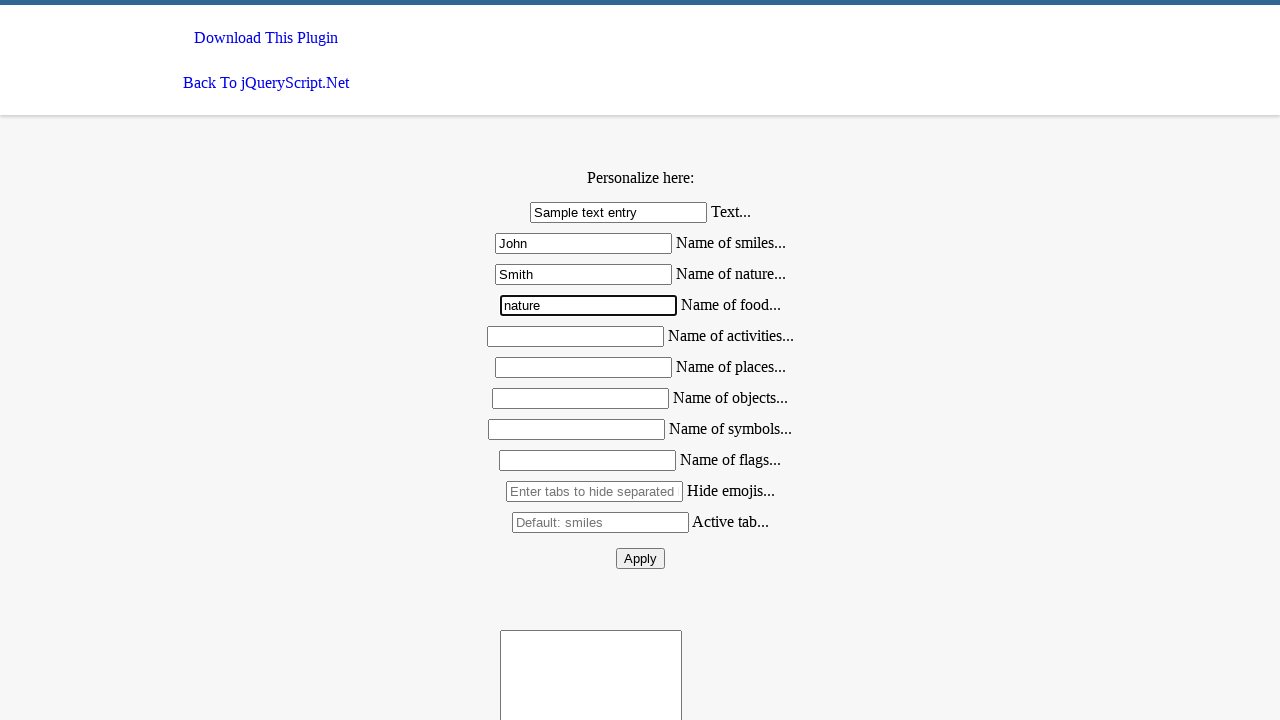

Pressed Tab to move to next field
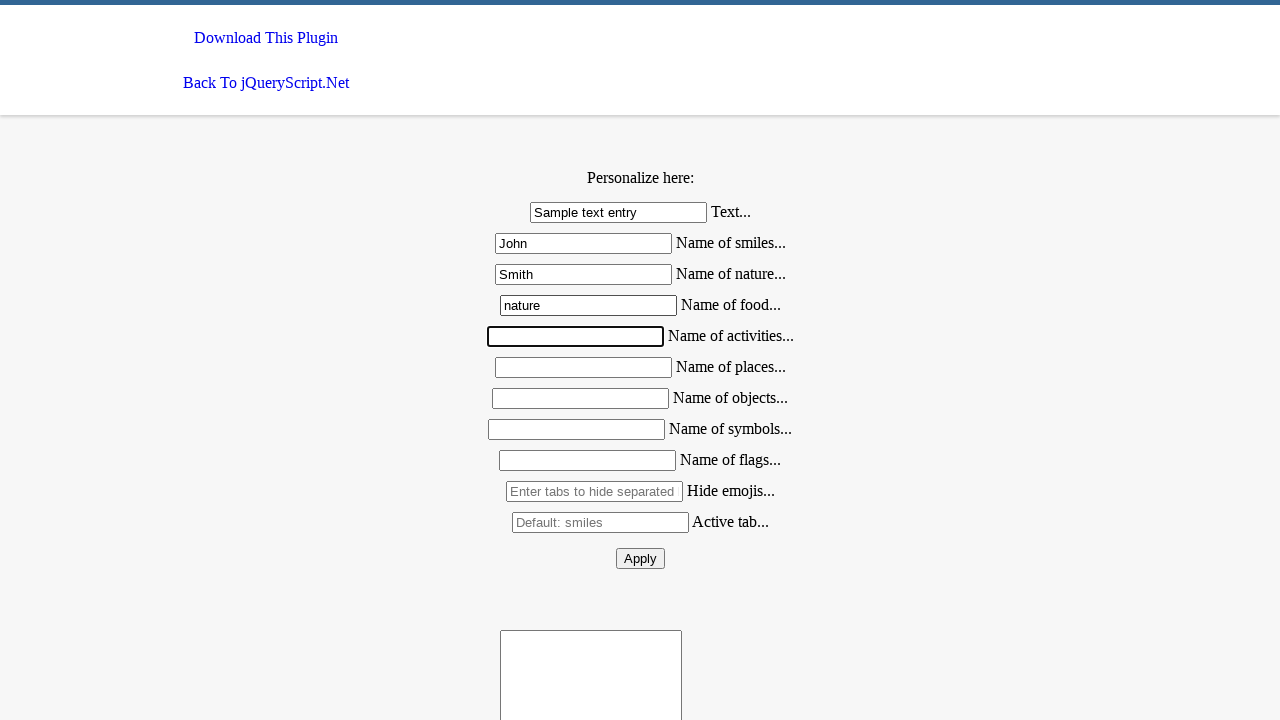

Typed 'hamburger' in current field
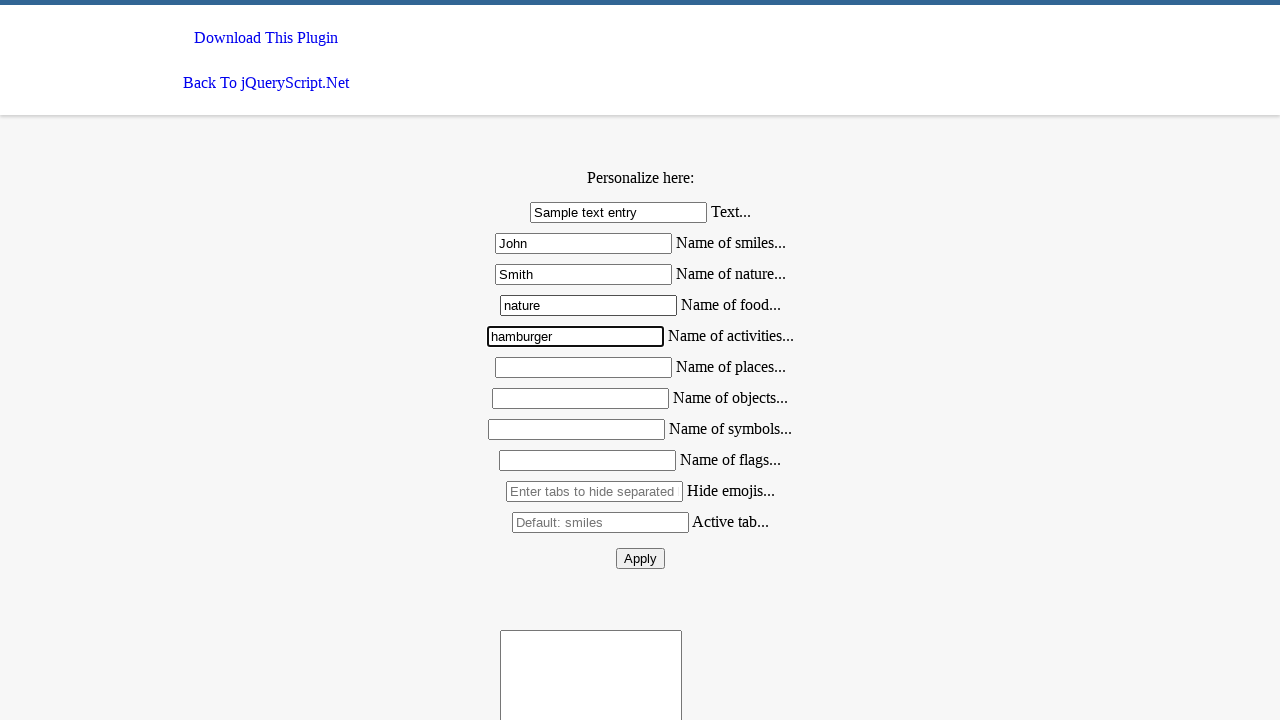

Pressed Tab to move to next field
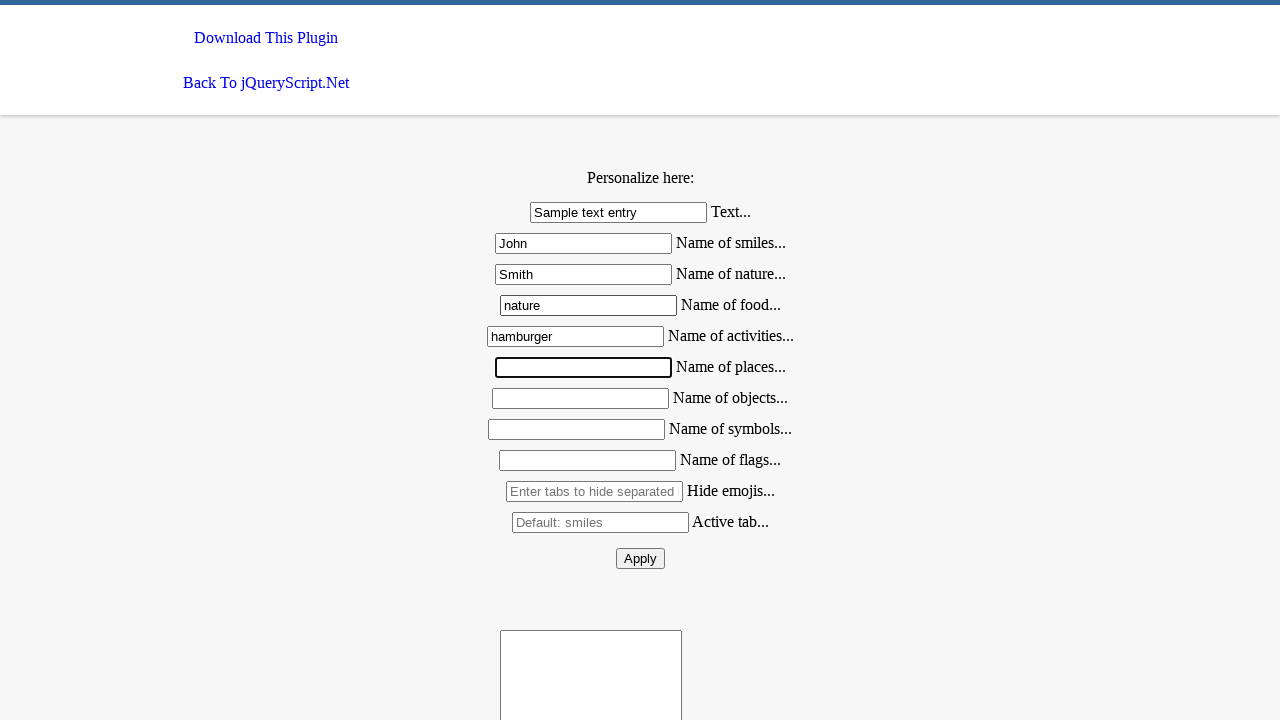

Typed '⚽' emoji in current field
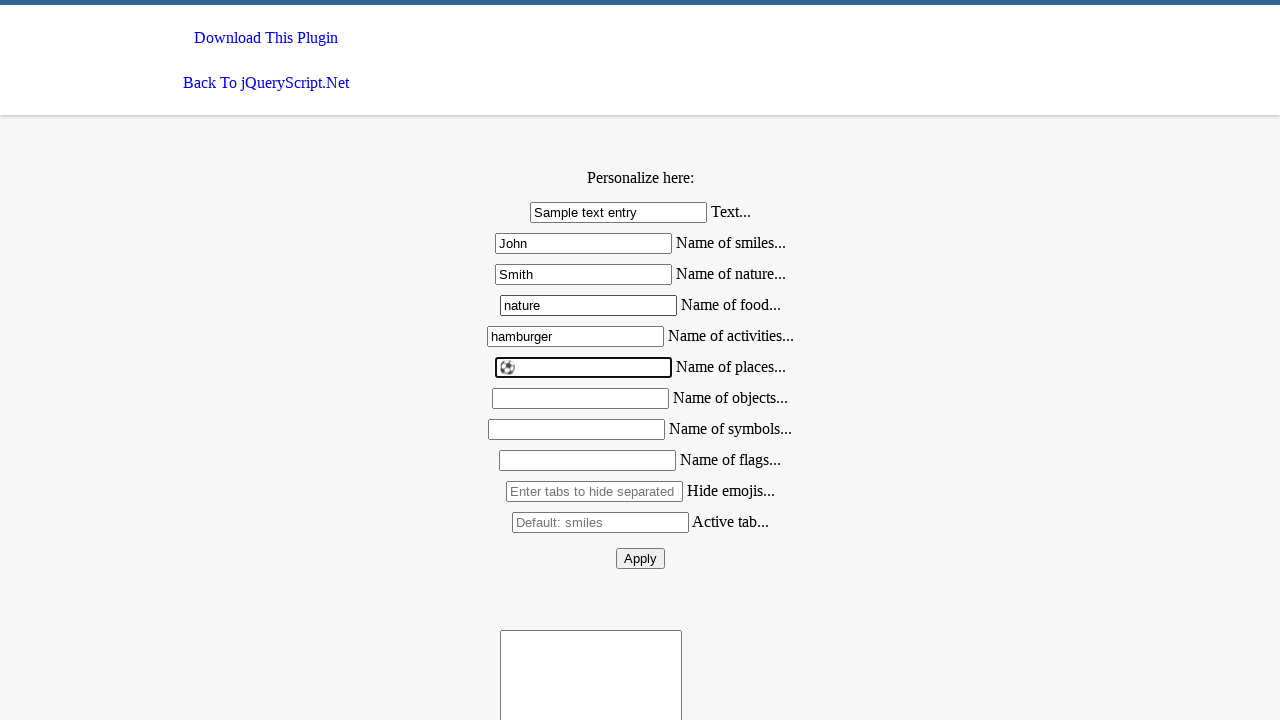

Pressed Tab to move to next field
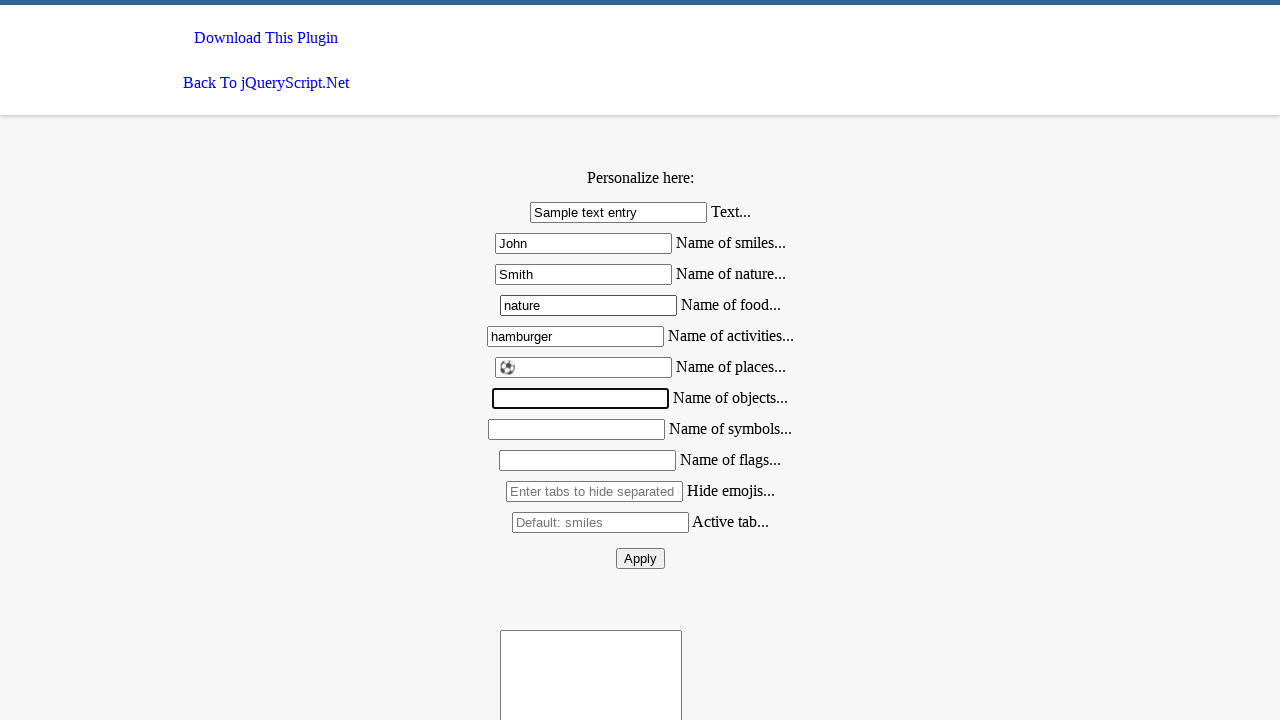

Typed 'park' in current field
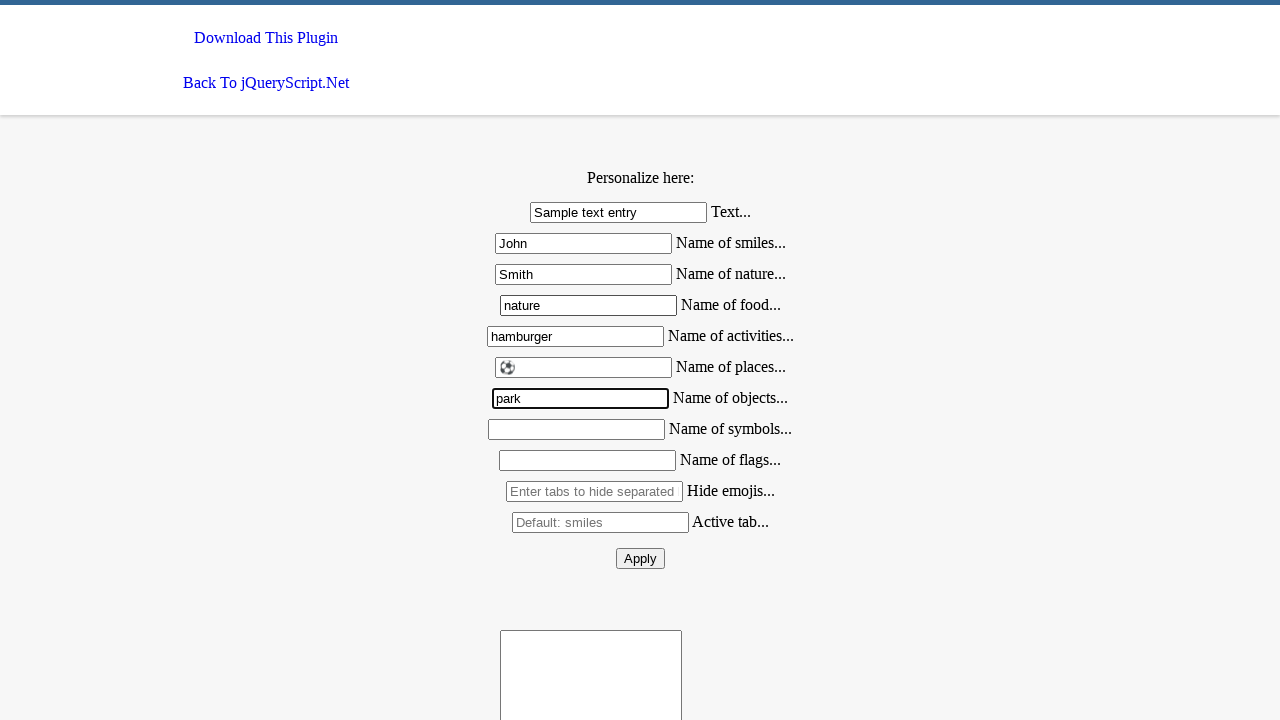

Pressed Tab to move to next field
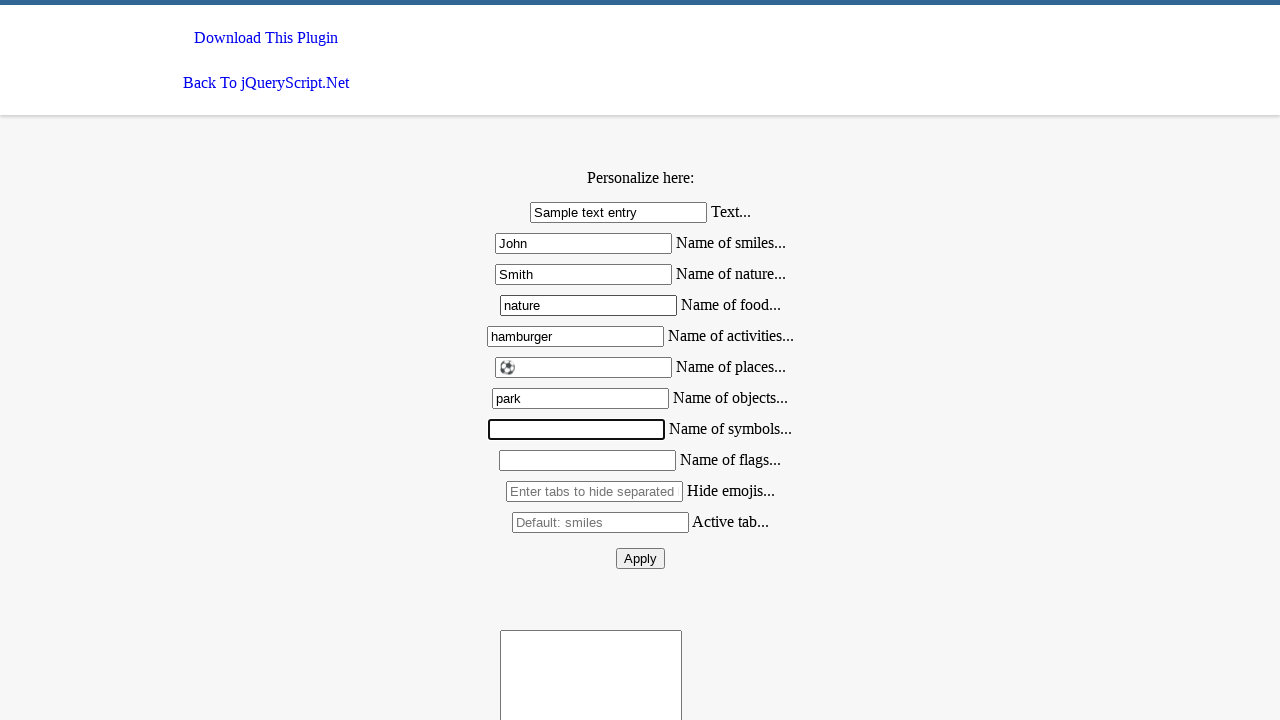

Typed 'idea' in current field
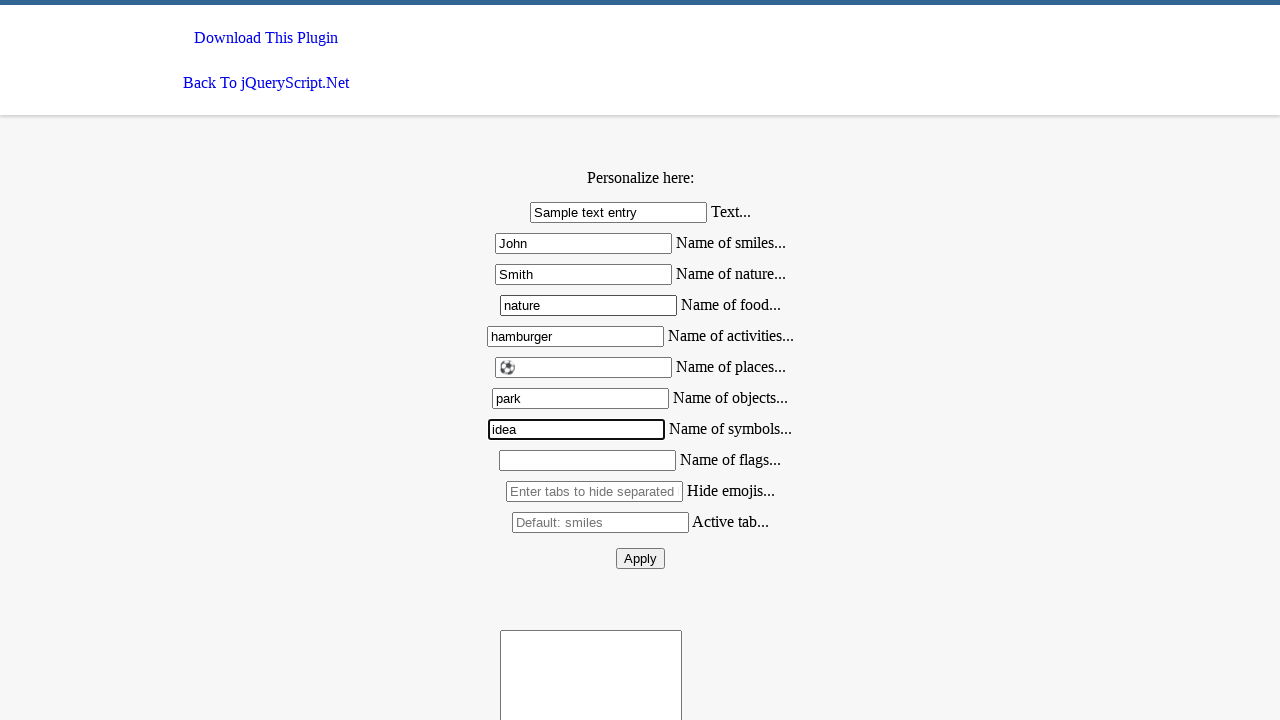

Pressed Tab to move to next field
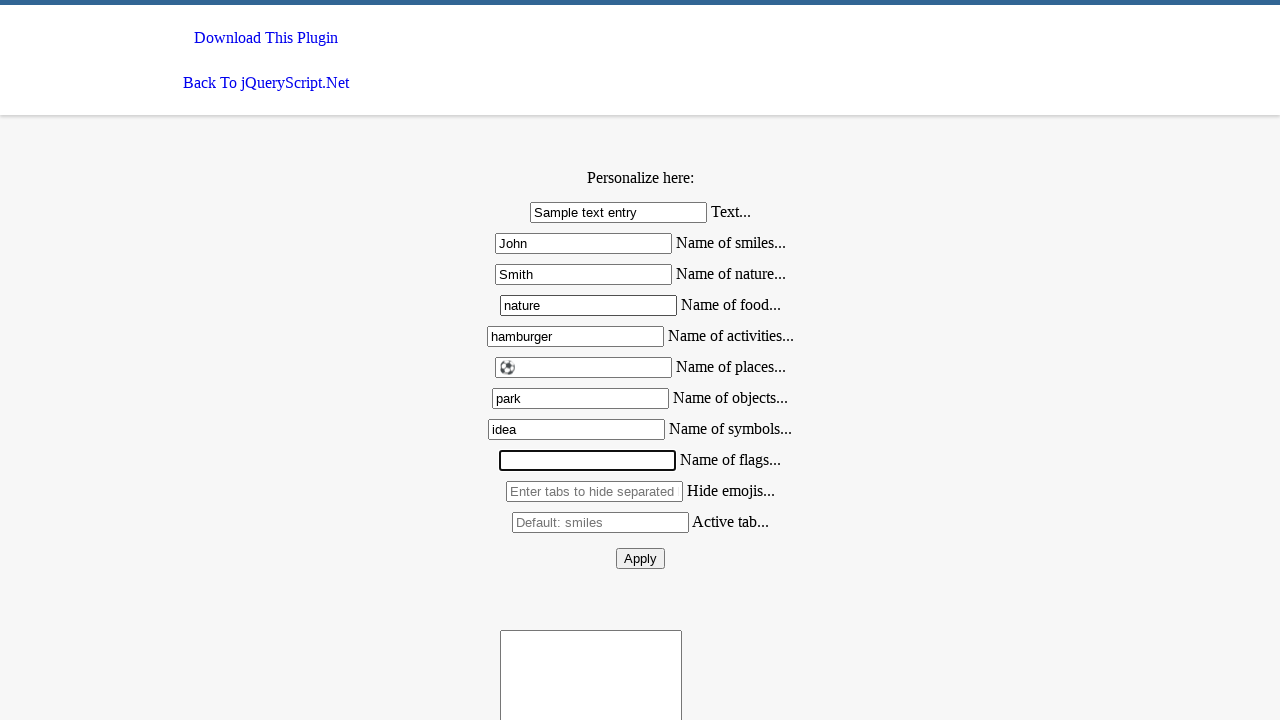

Typed '❤' emoji in current field
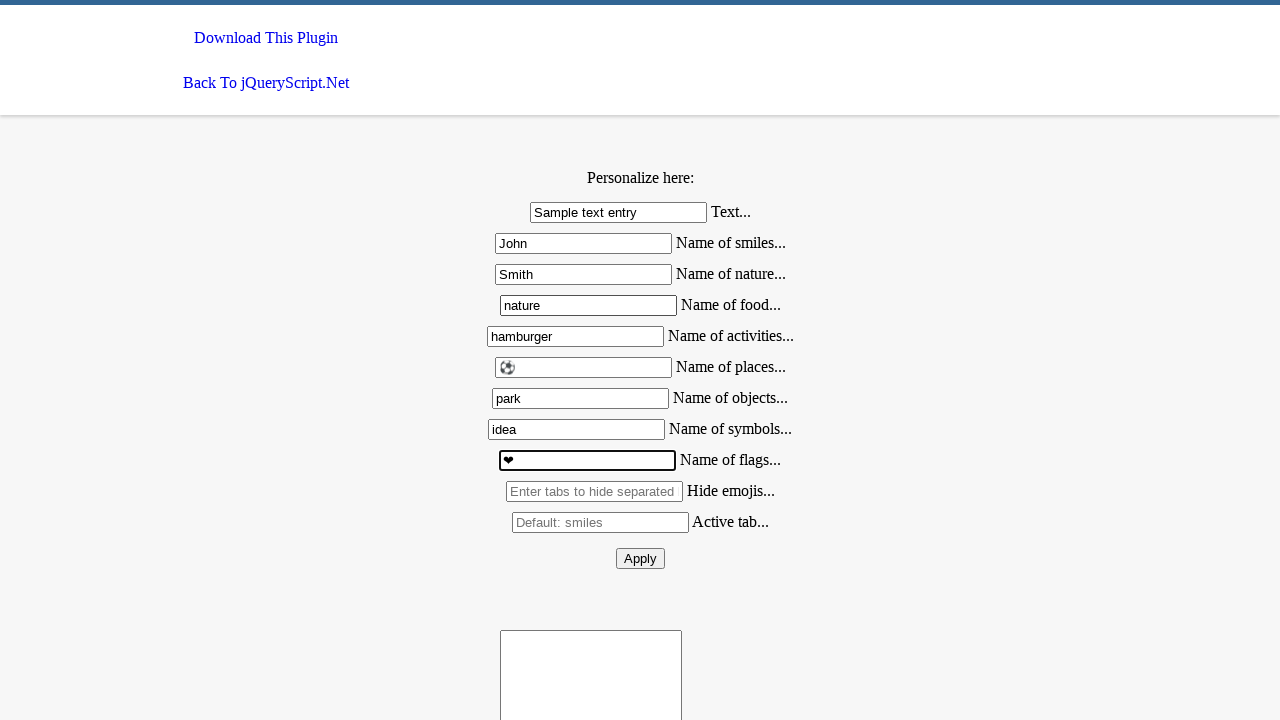

Pressed Tab to move to next field
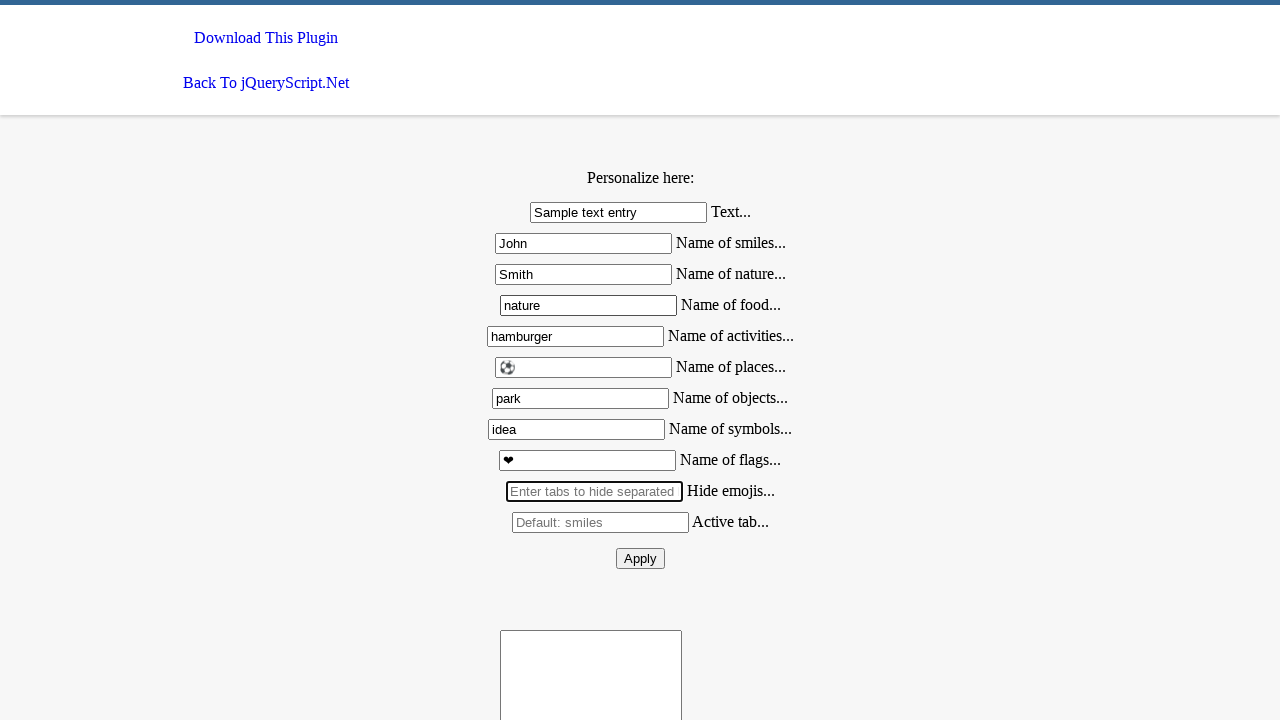

Typed 'flag' in current field
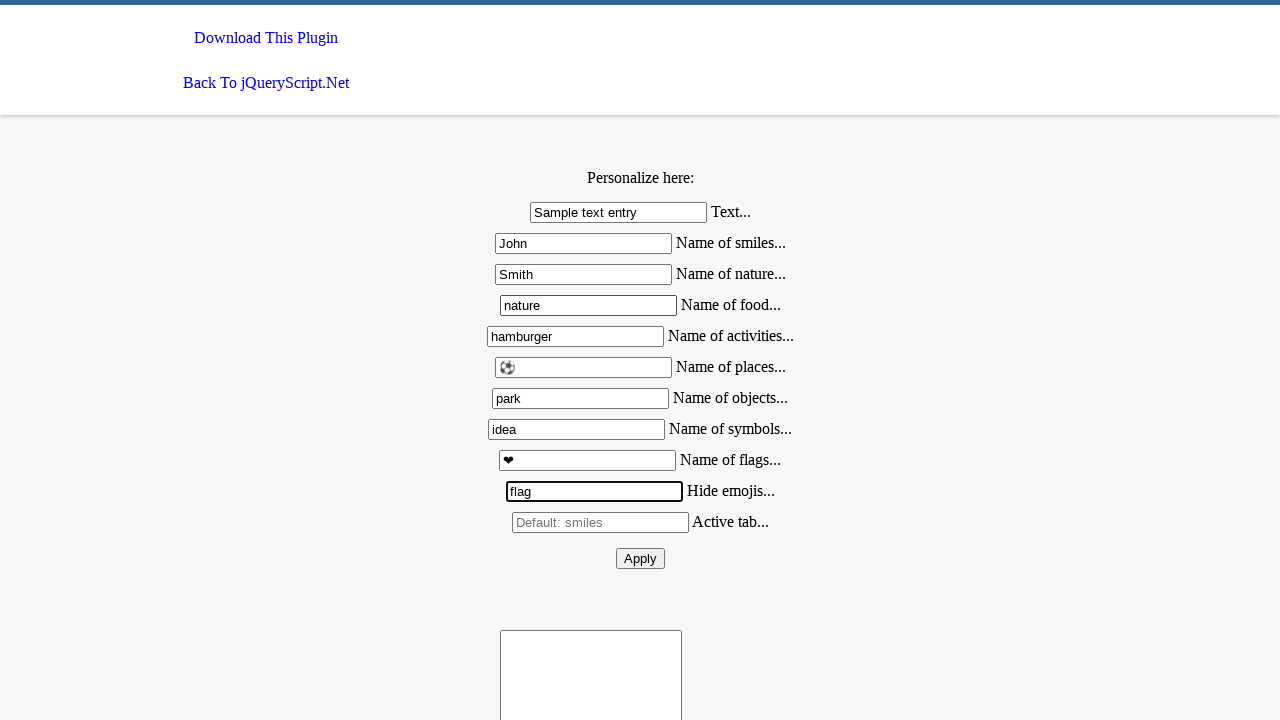

Pressed Tab to move to next field
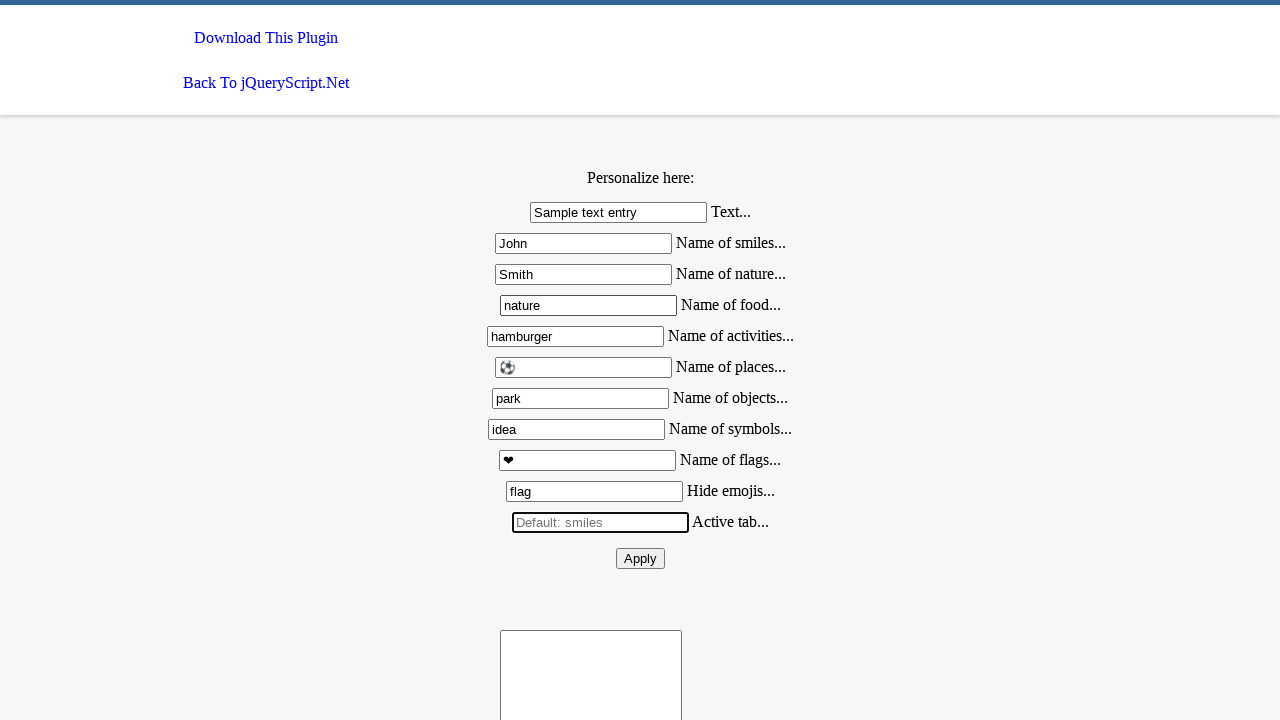

Typed 'feel' in current field
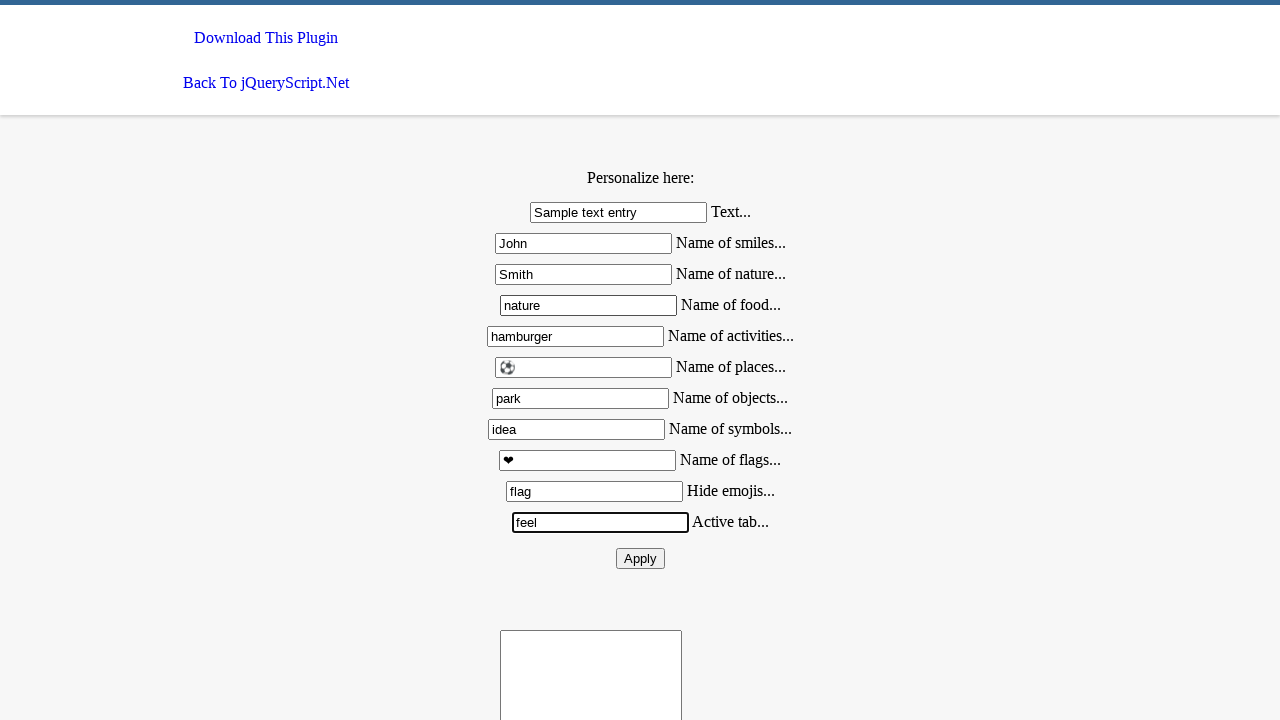

Pressed Tab to move to next field
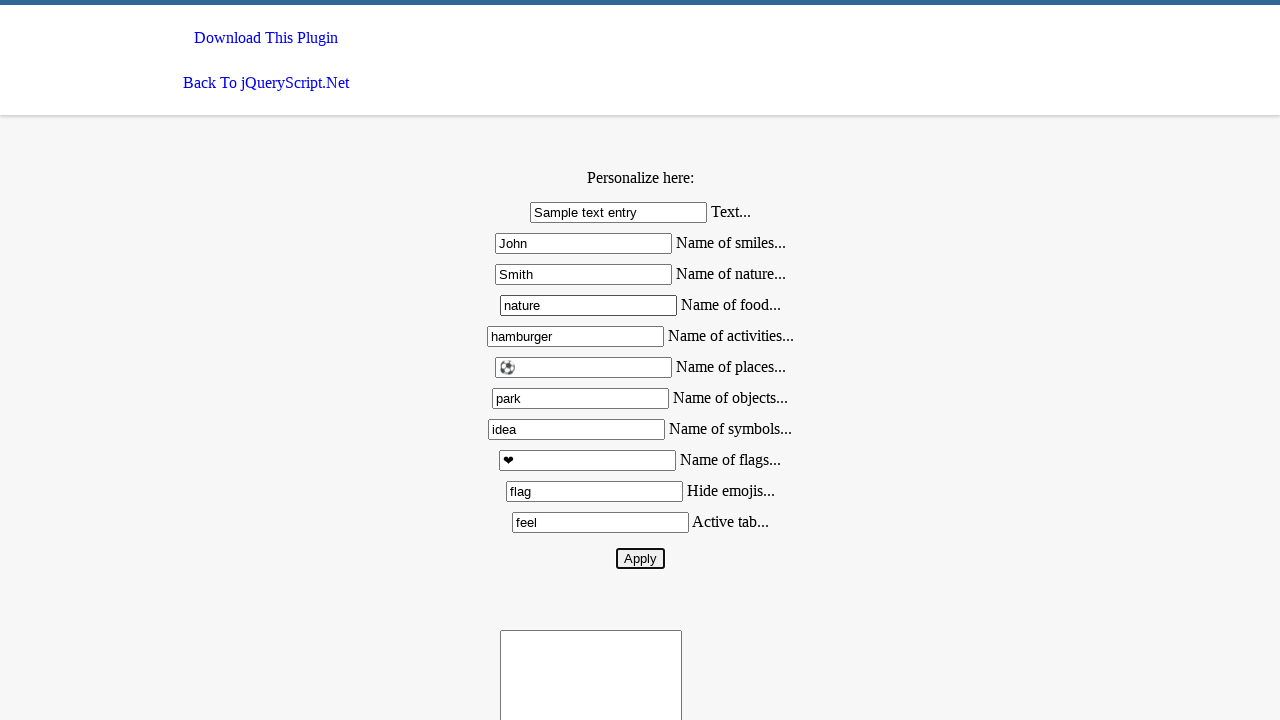

Typed 'smiles' in current field
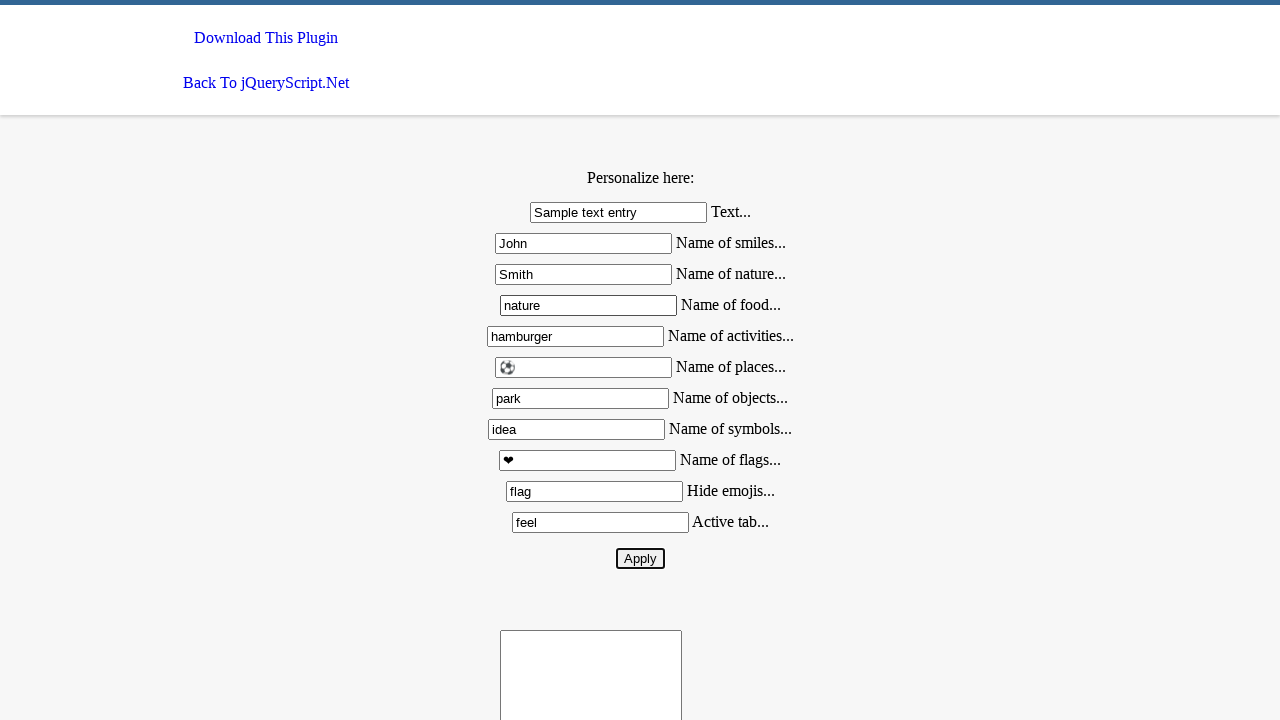

Pressed Tab to move to submit button
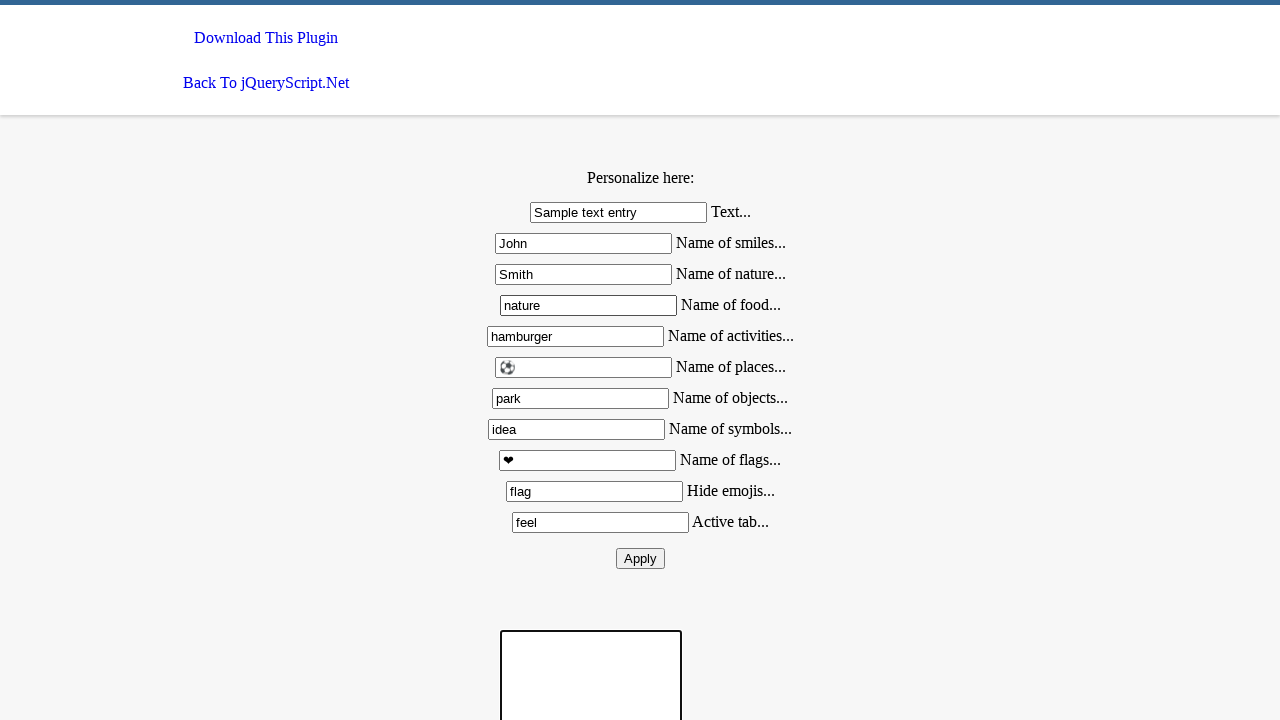

Pressed Enter to submit the form
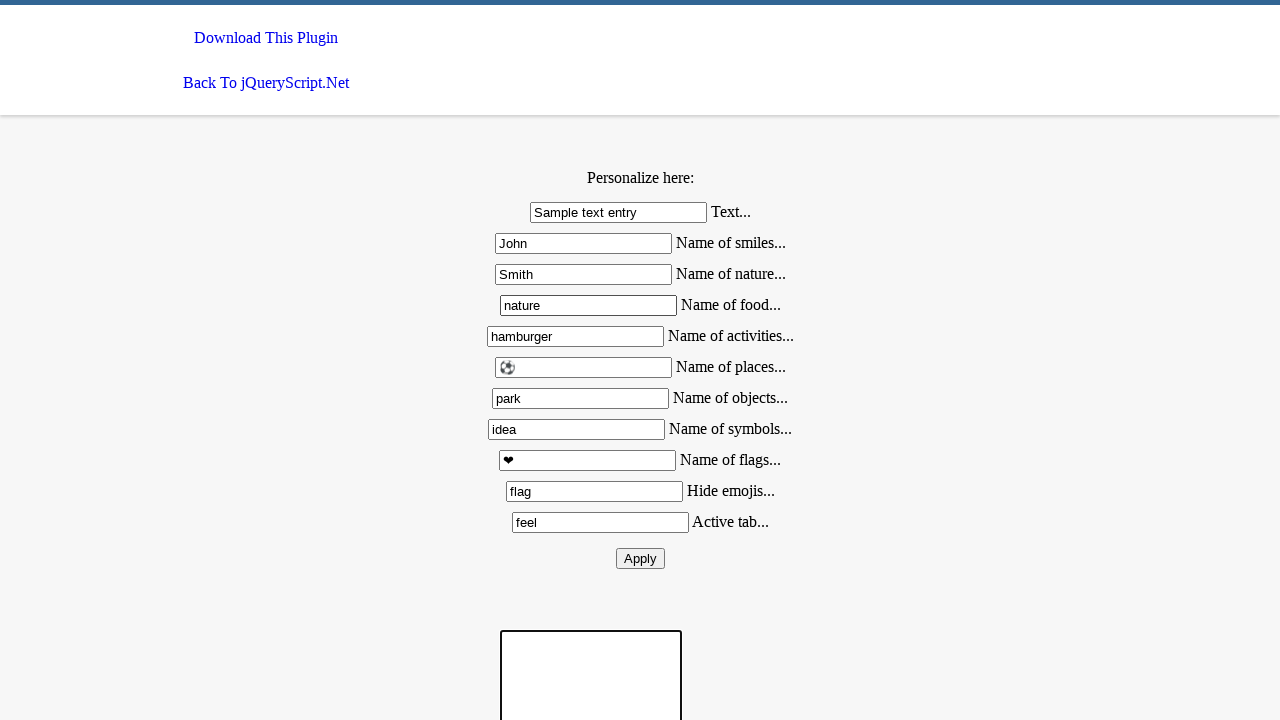

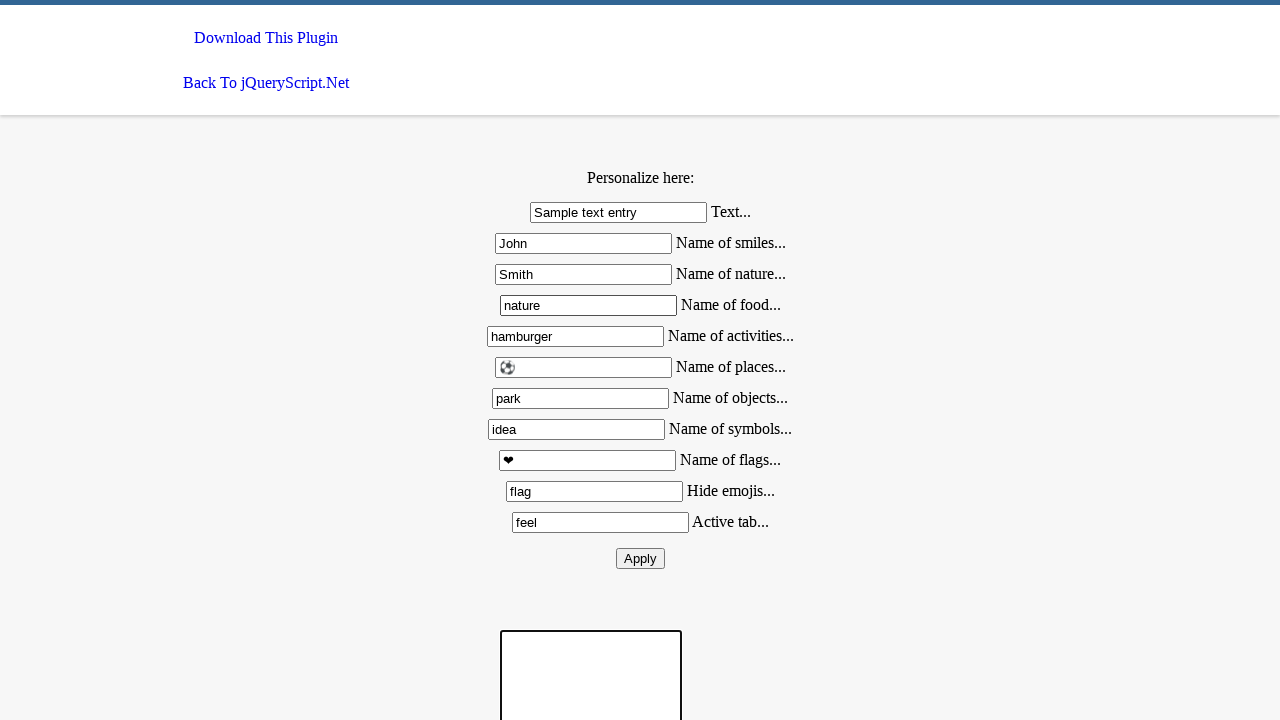